Navigates to Selenium Framework website and maximizes the browser window

Starting URL: http://www.seleniumframework.com/

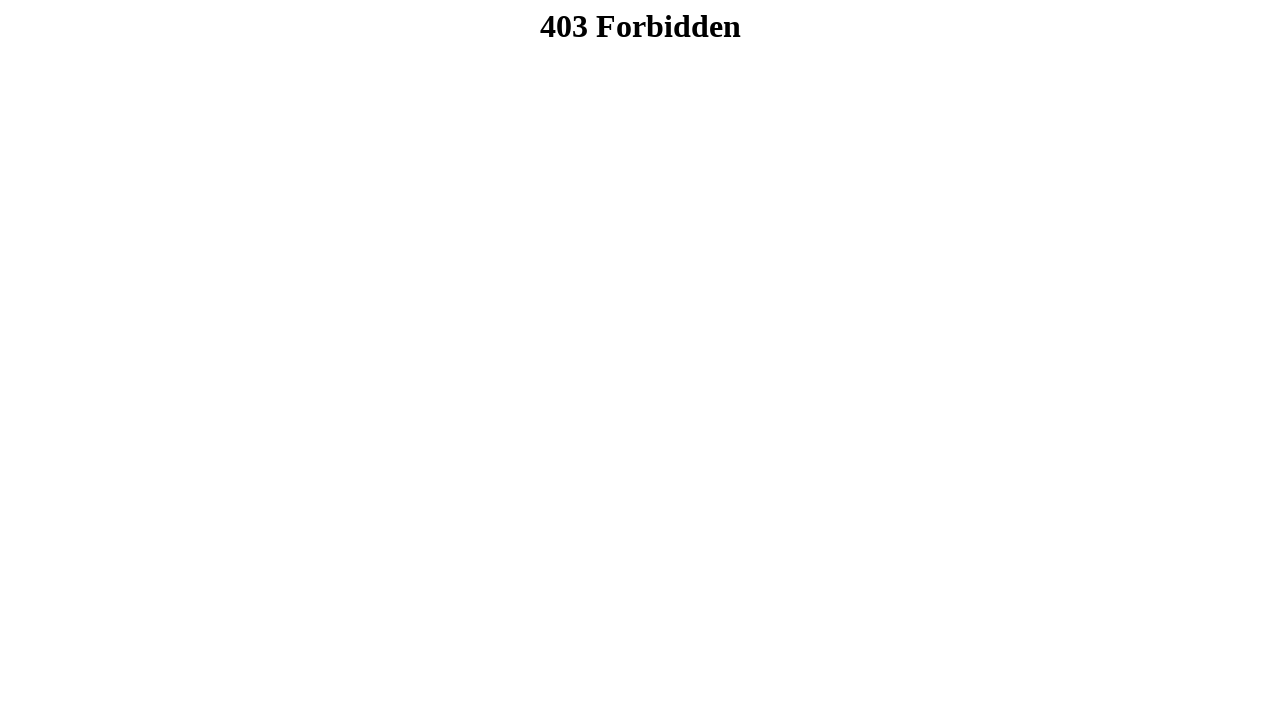

Set browser viewport to 1920x1080
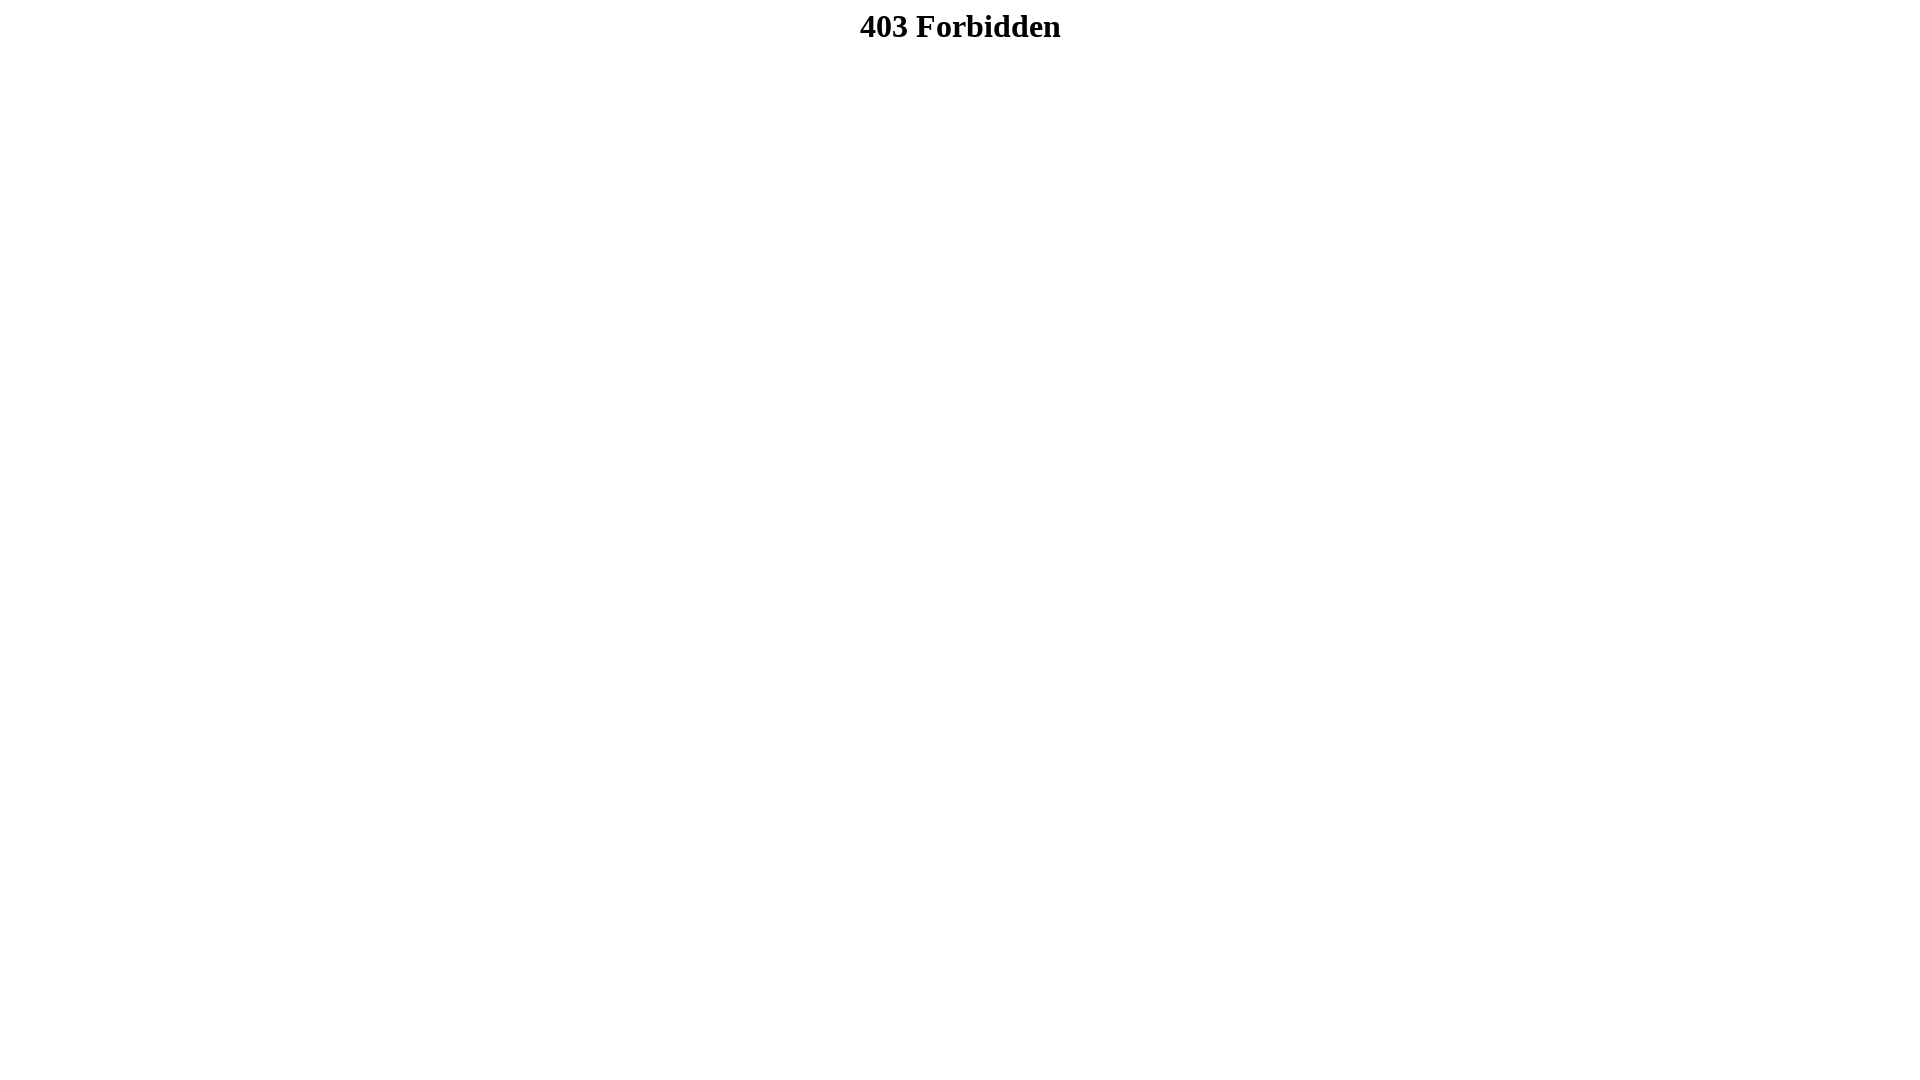

Page loaded - domcontentloaded state reached
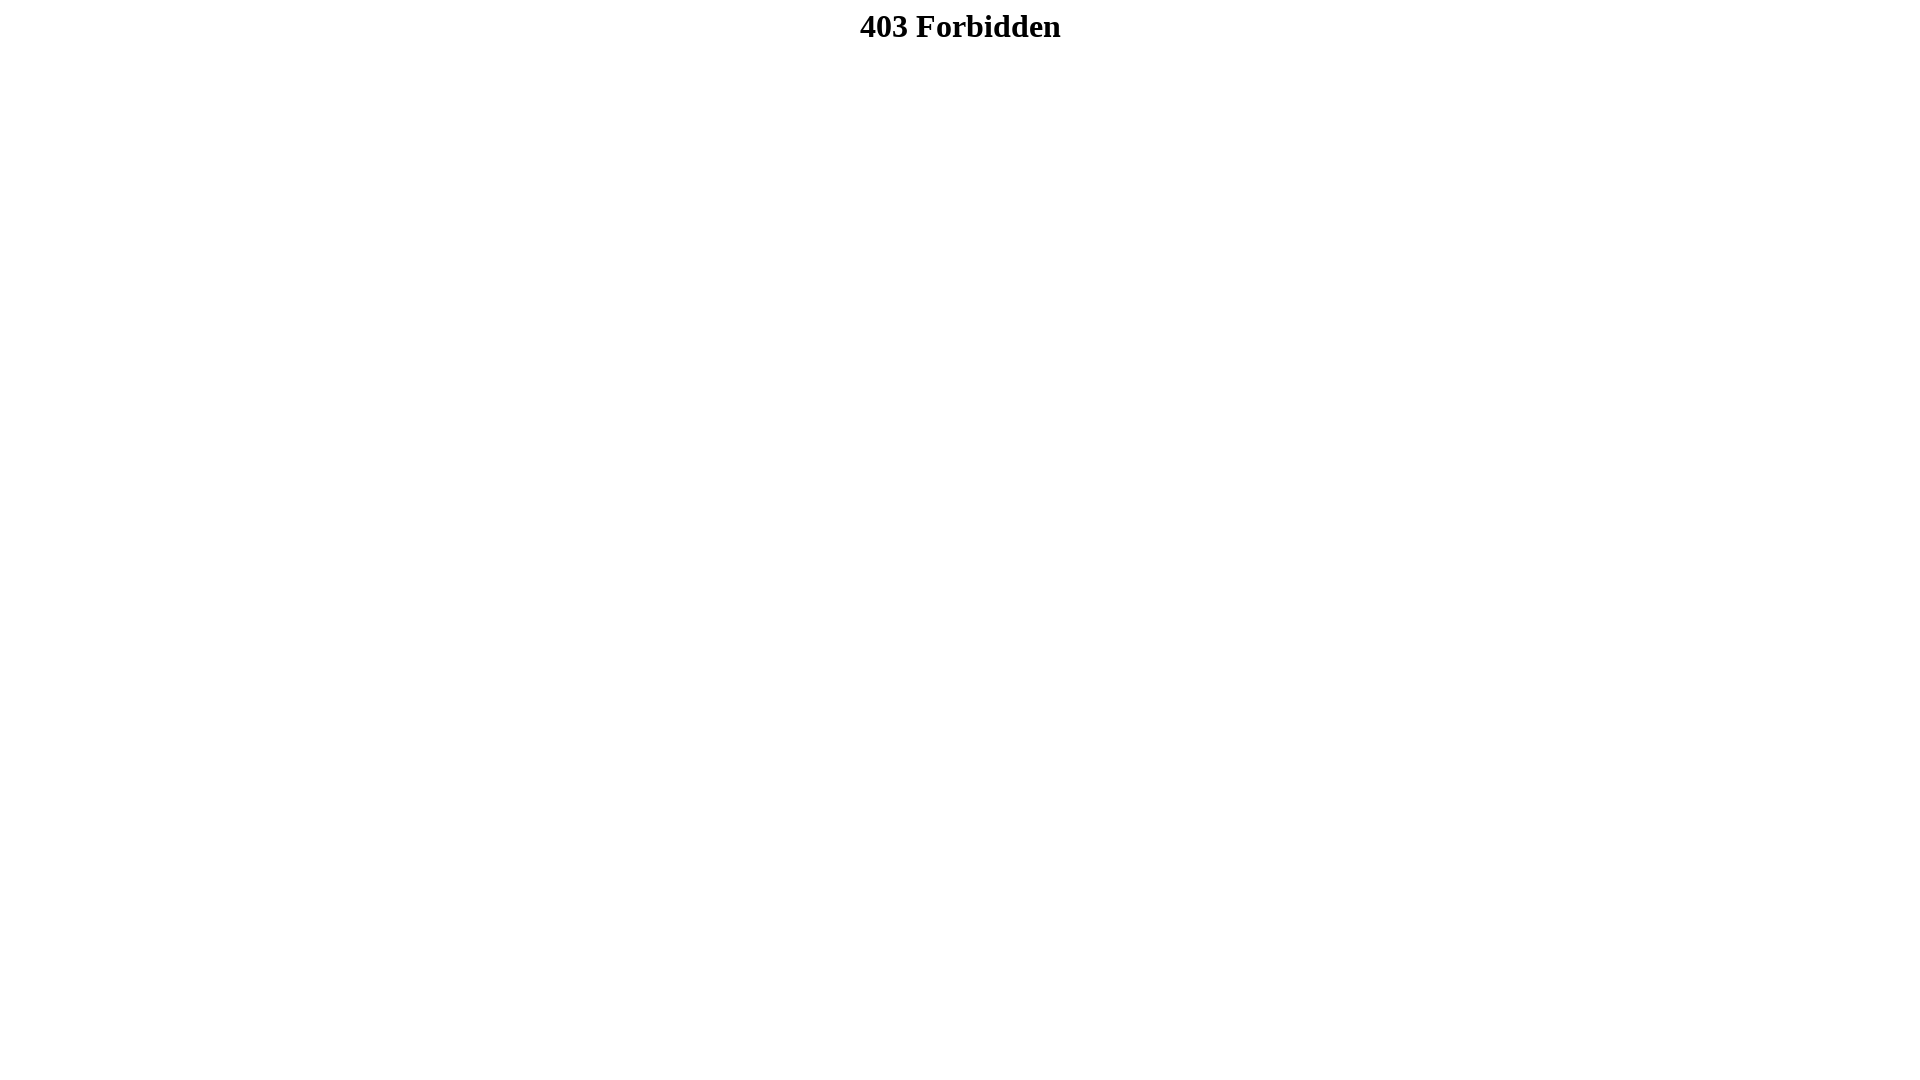

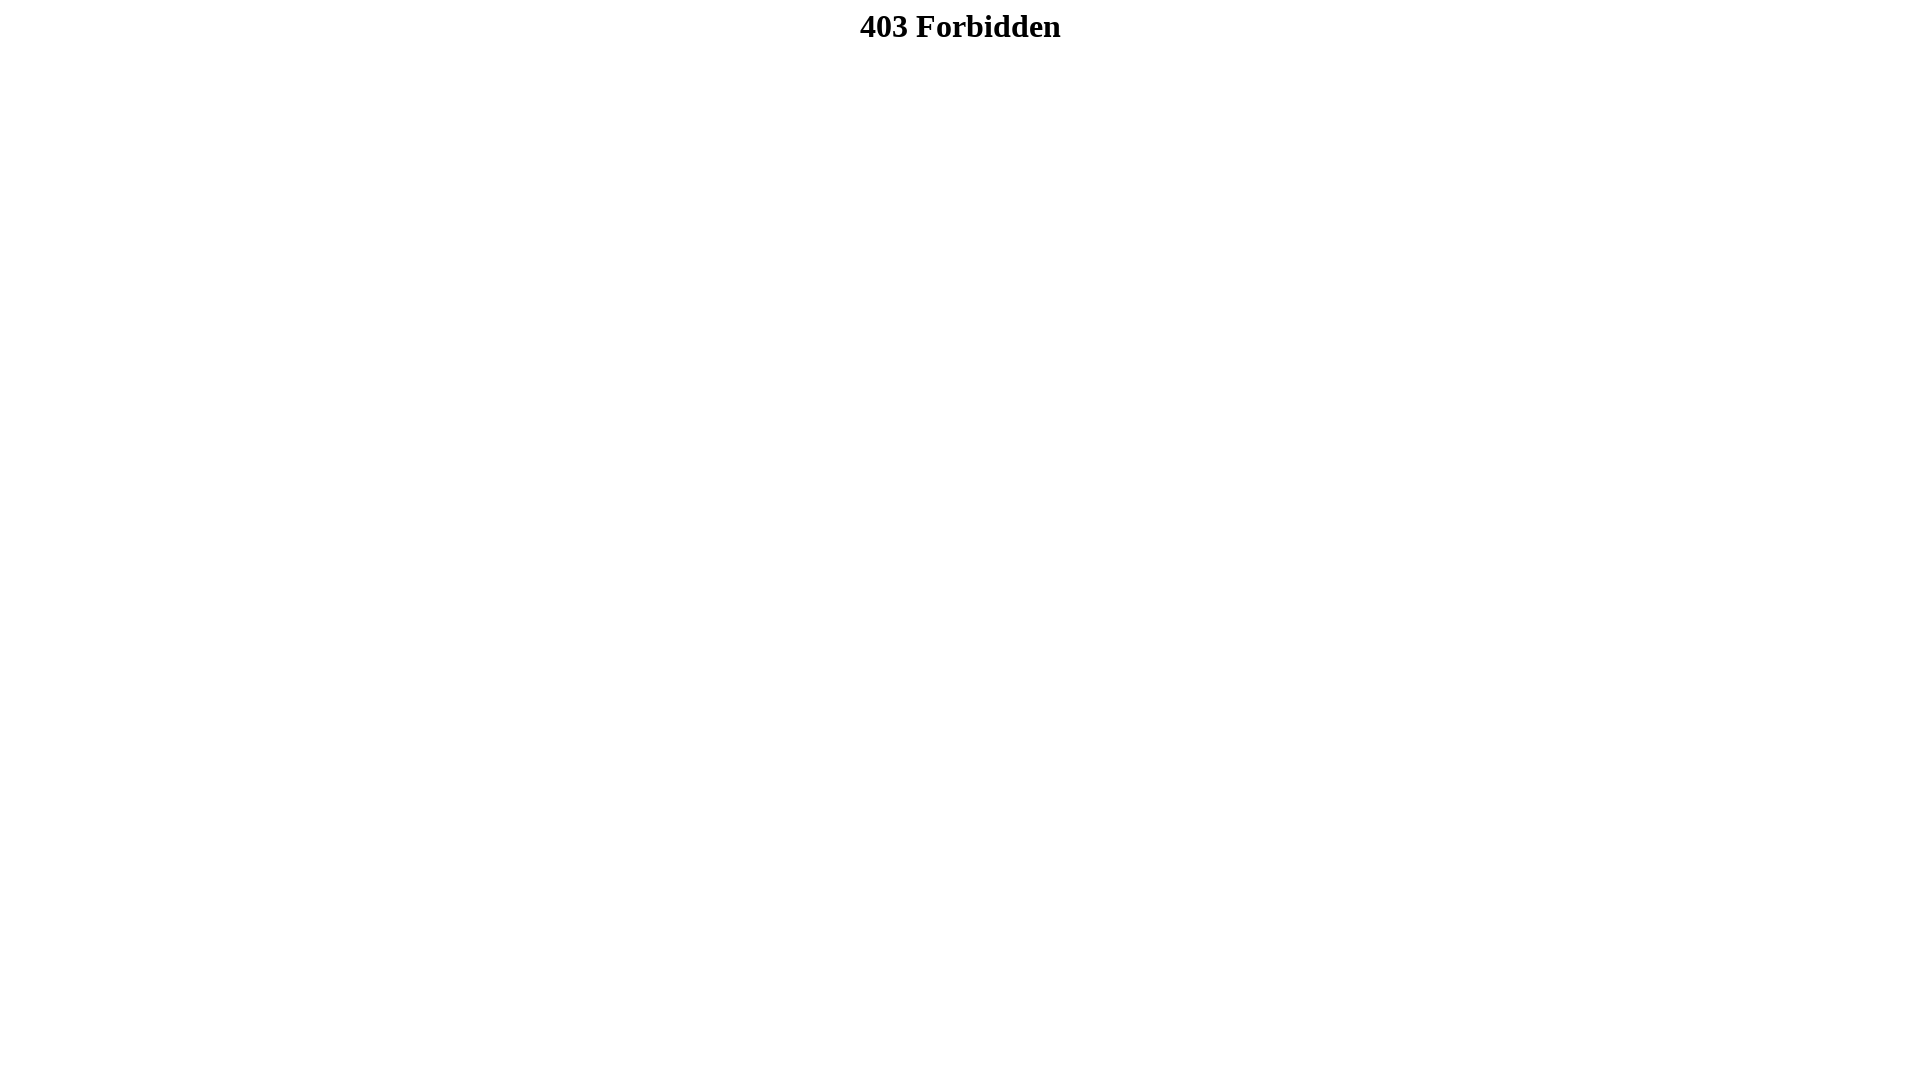